Tests checkbox selection by clicking on it and verifying its checked state changes

Starting URL: http://the-internet.herokuapp.com/dynamic_controls

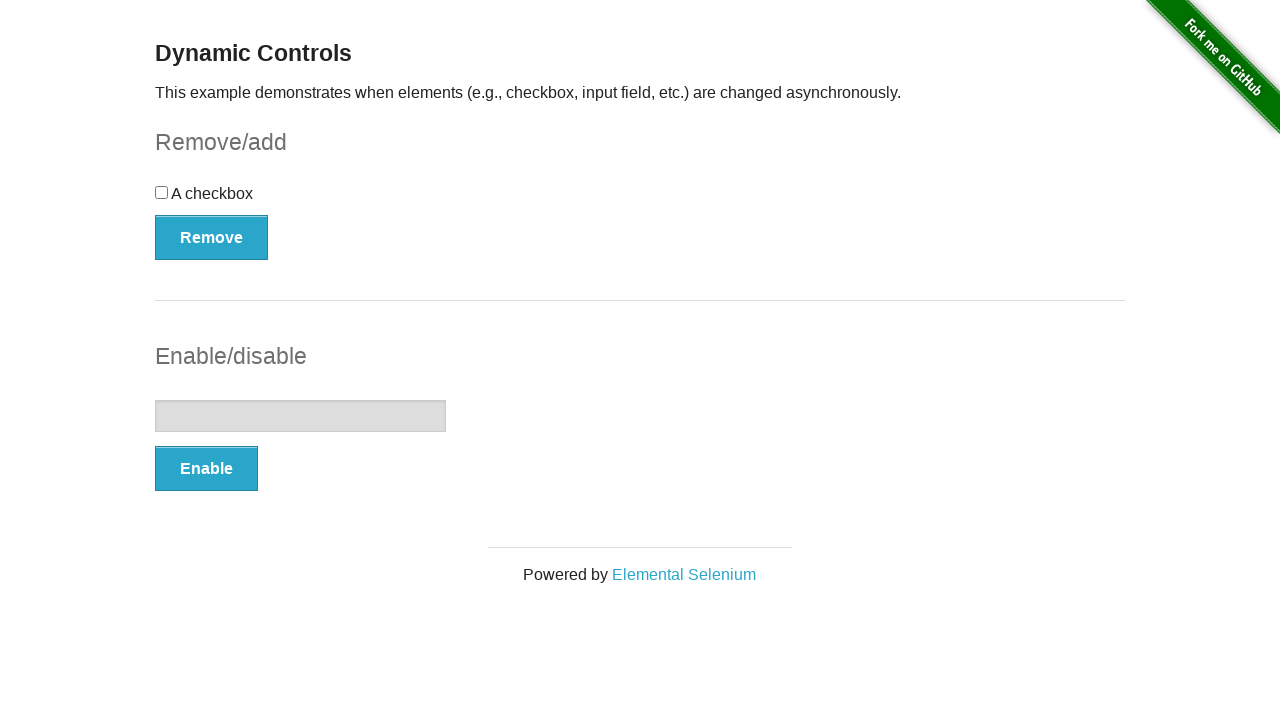

Located checkbox element on the page
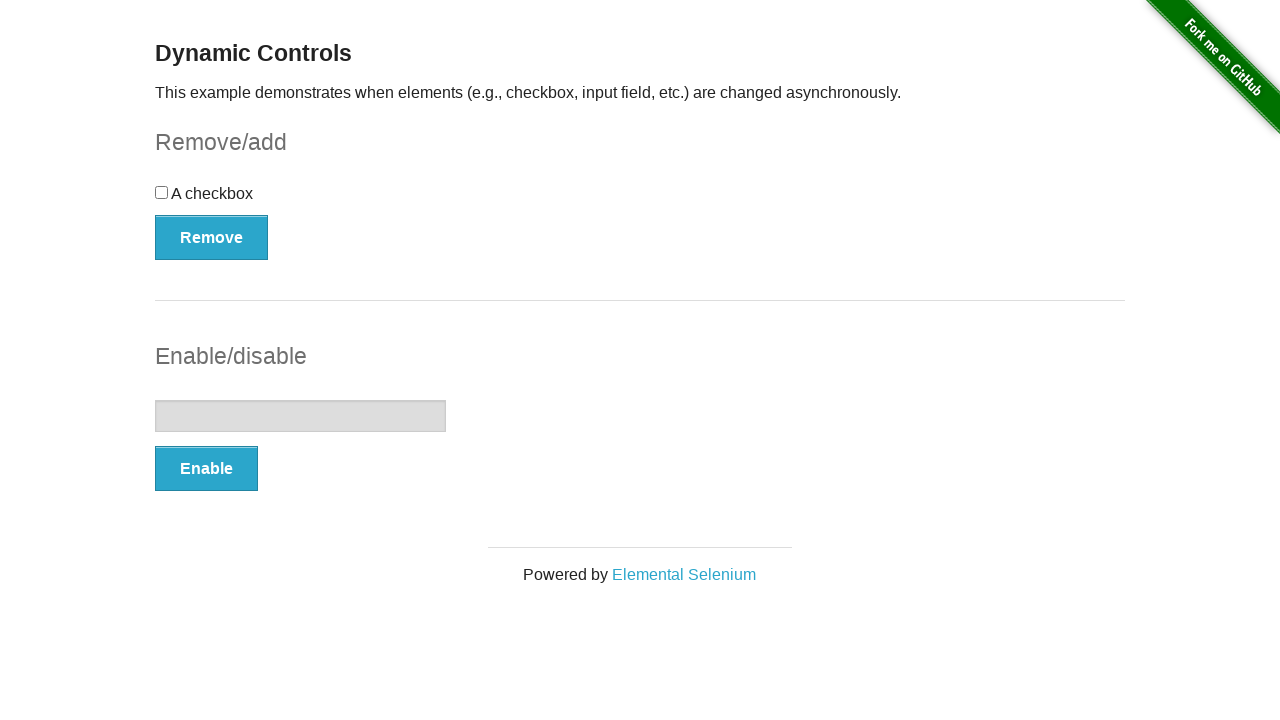

Checked initial checkbox state: False
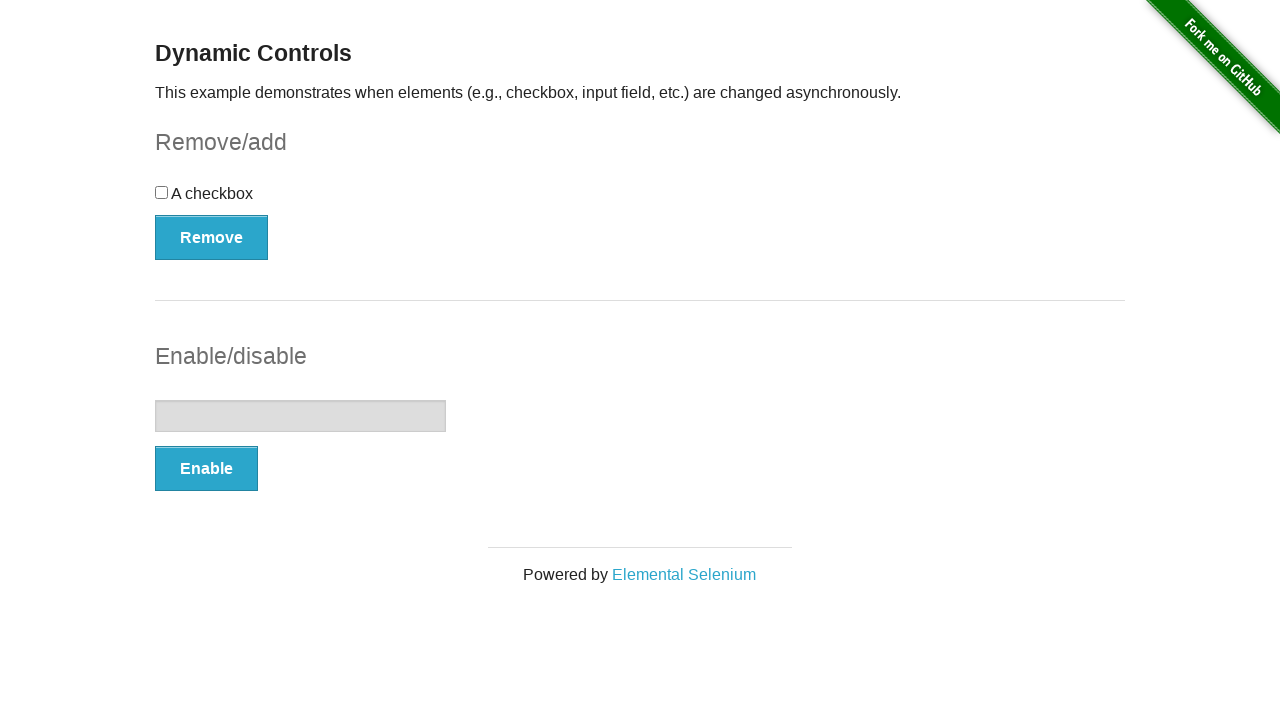

Clicked checkbox to toggle selection at (162, 192) on input[type='checkbox']
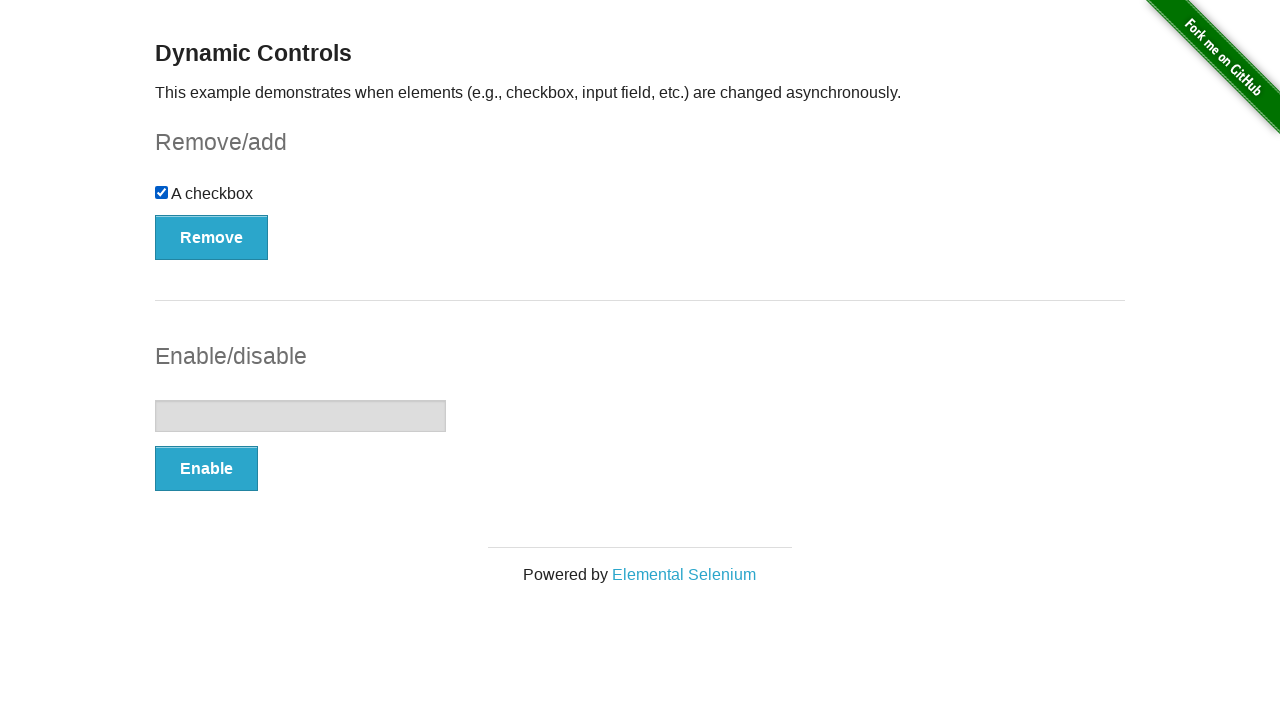

Checked checkbox state after click: True
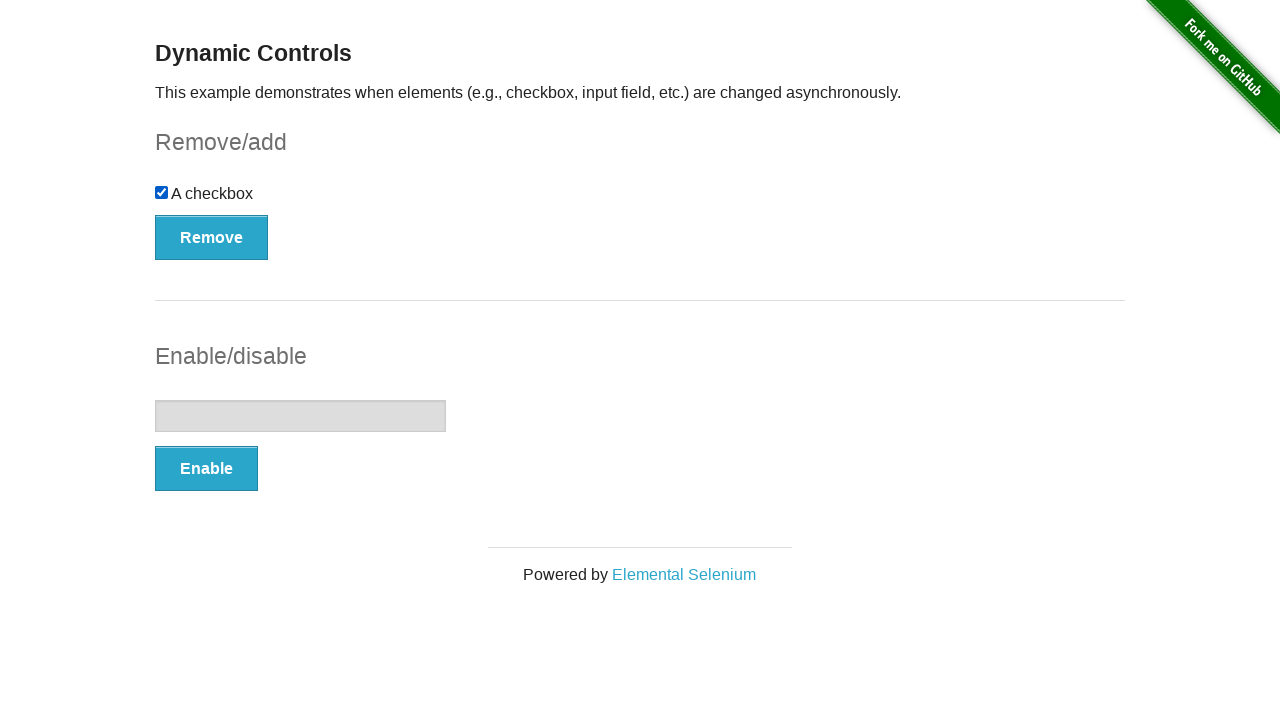

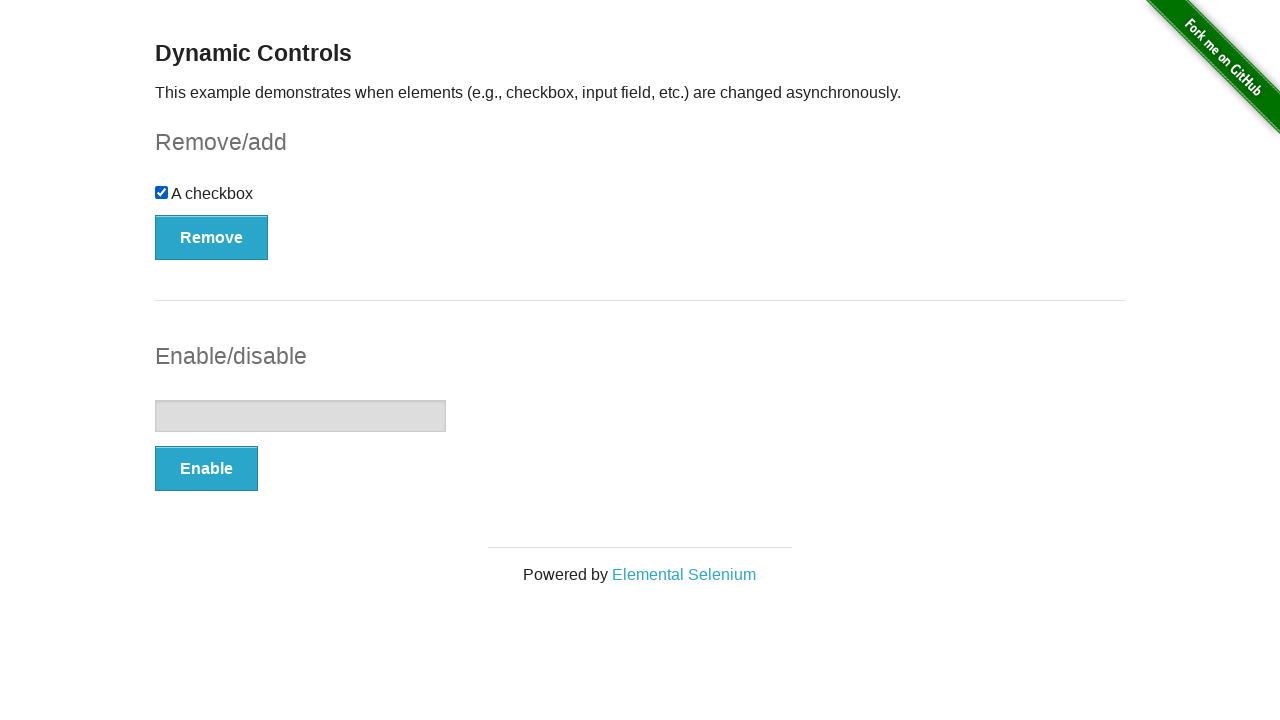